Tests a form page by clicking on the first input field and then filling text into the second input field

Starting URL: https://formy-project.herokuapp.com/form

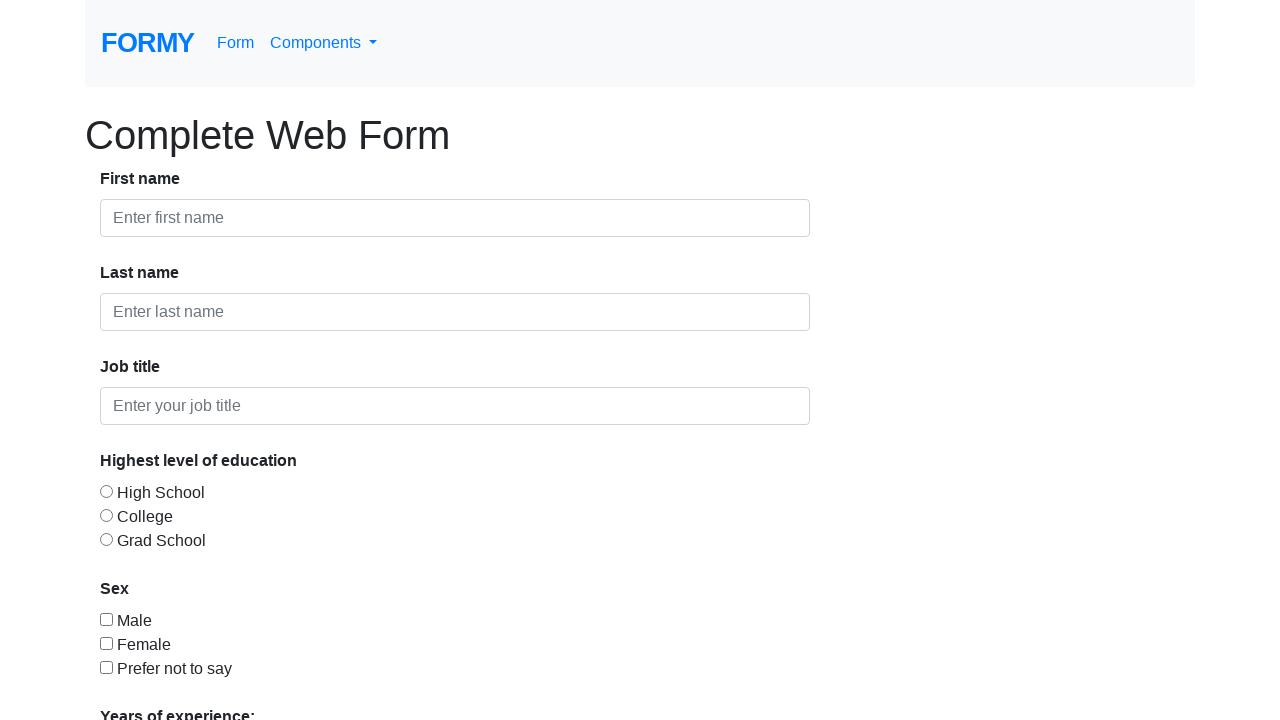

Clicked on the first input field at (455, 218) on input >> nth=0
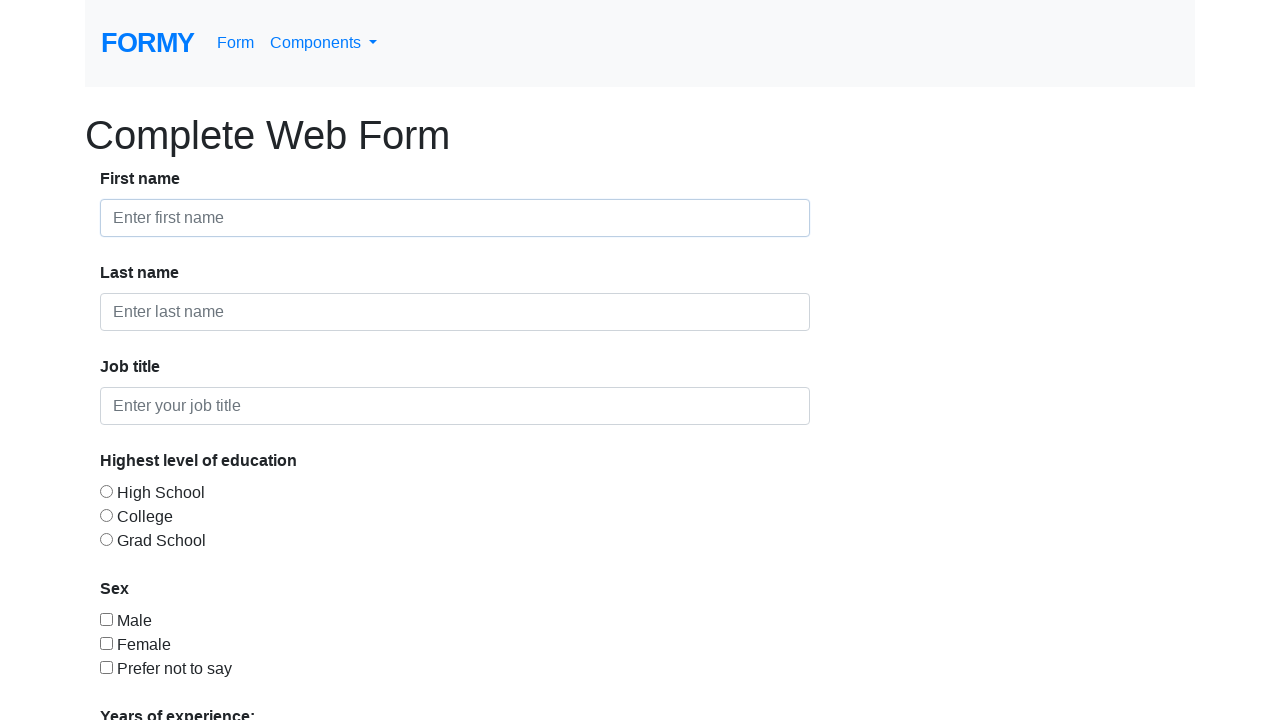

Filled the second input field with 'Maria Popescu' on input >> nth=1
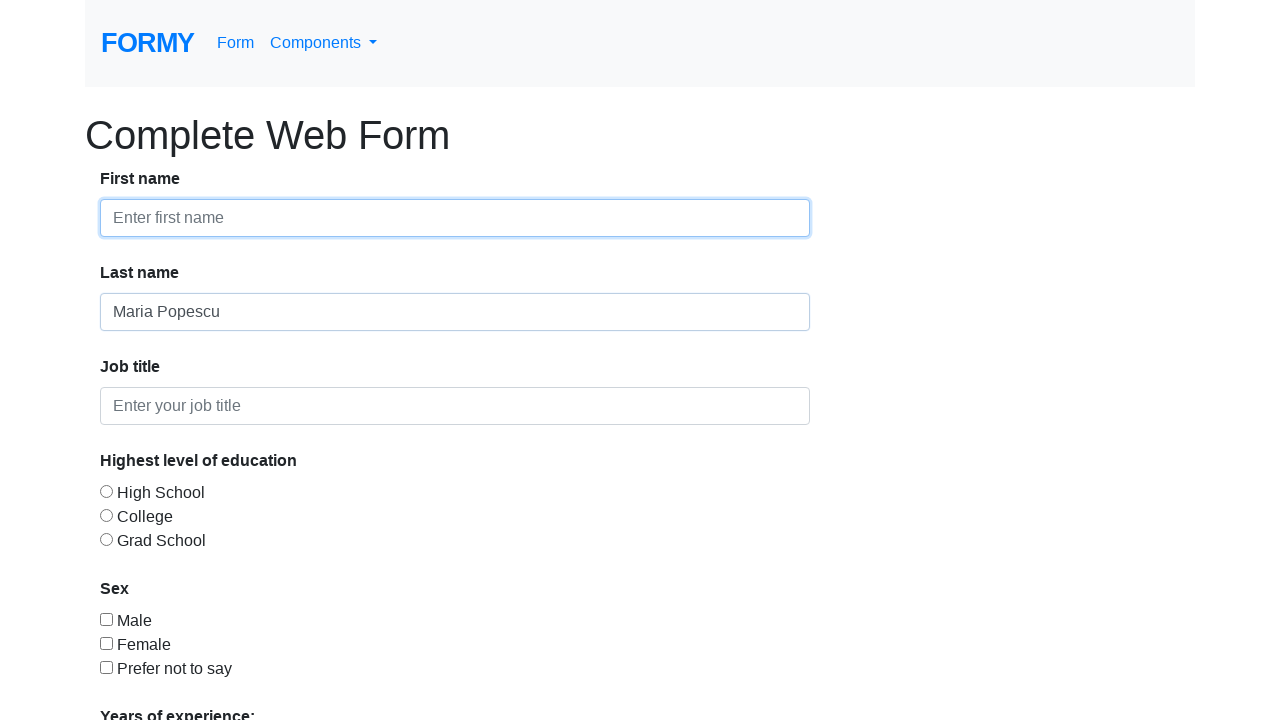

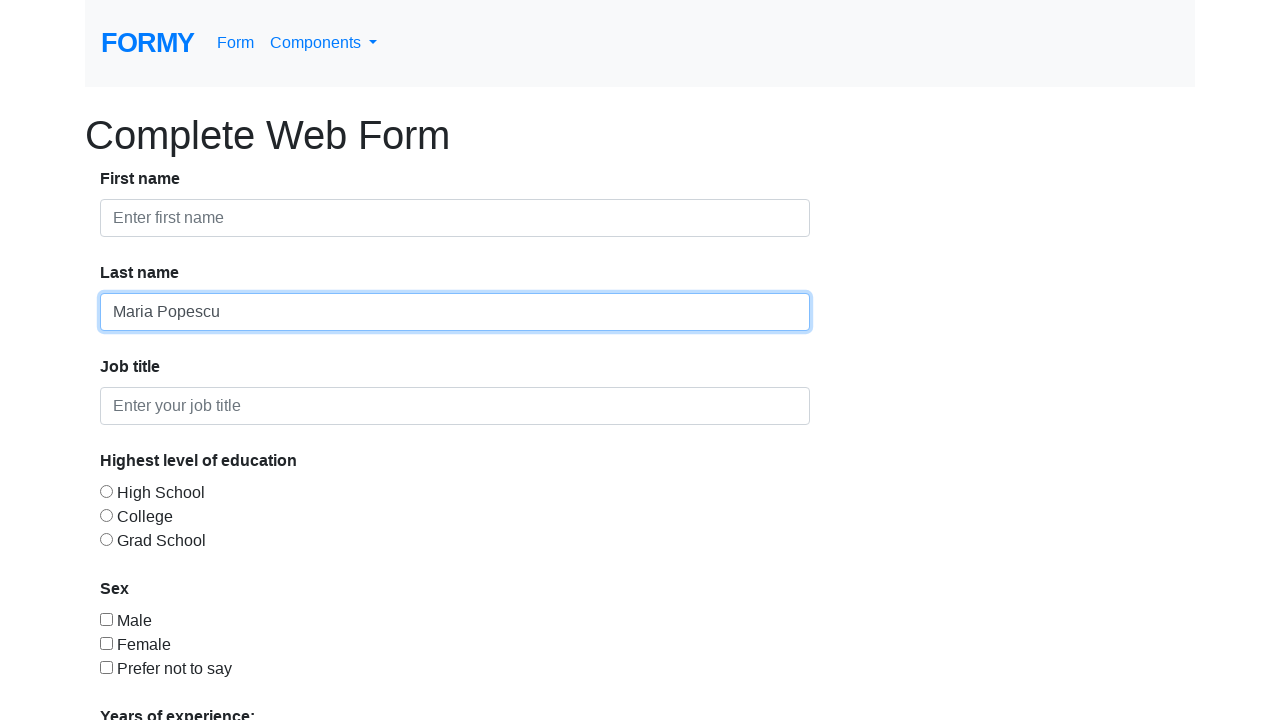